Tests drag and drop functionality on jQuery UI demo page by dragging an element to a target drop zone

Starting URL: https://jqueryui.com/droppable/

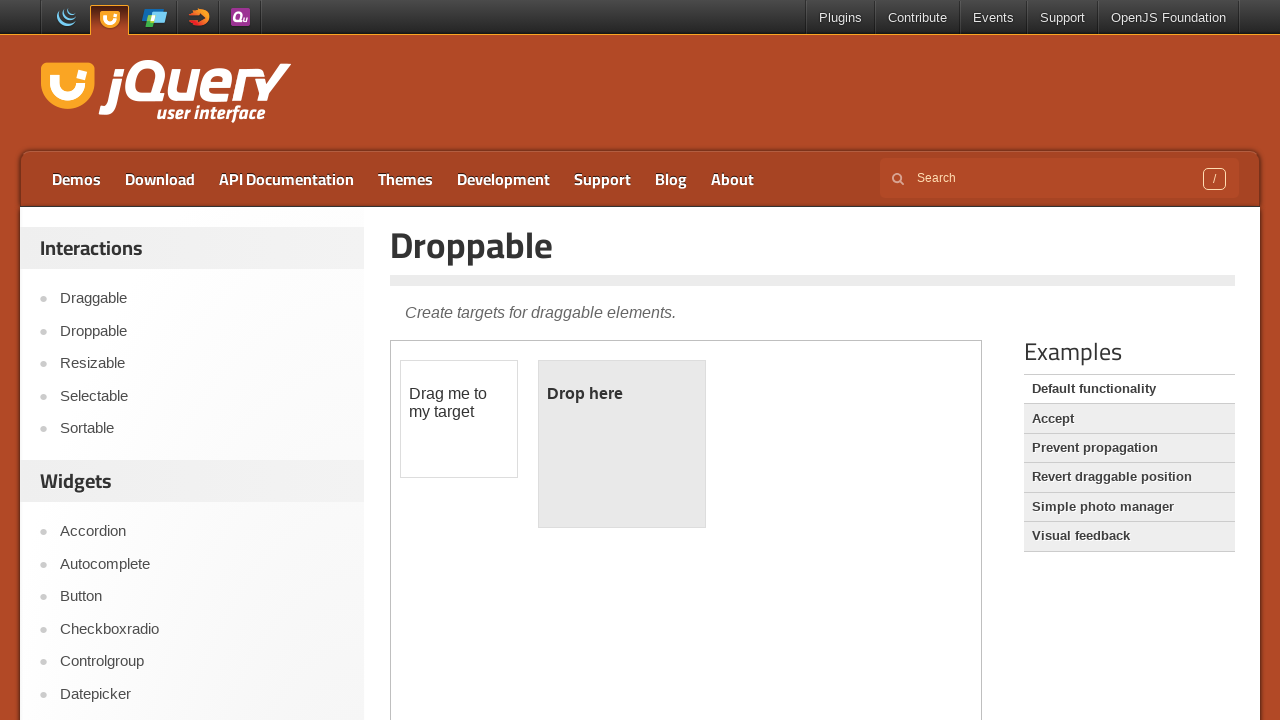

Located and switched to iframe containing drag and drop demo
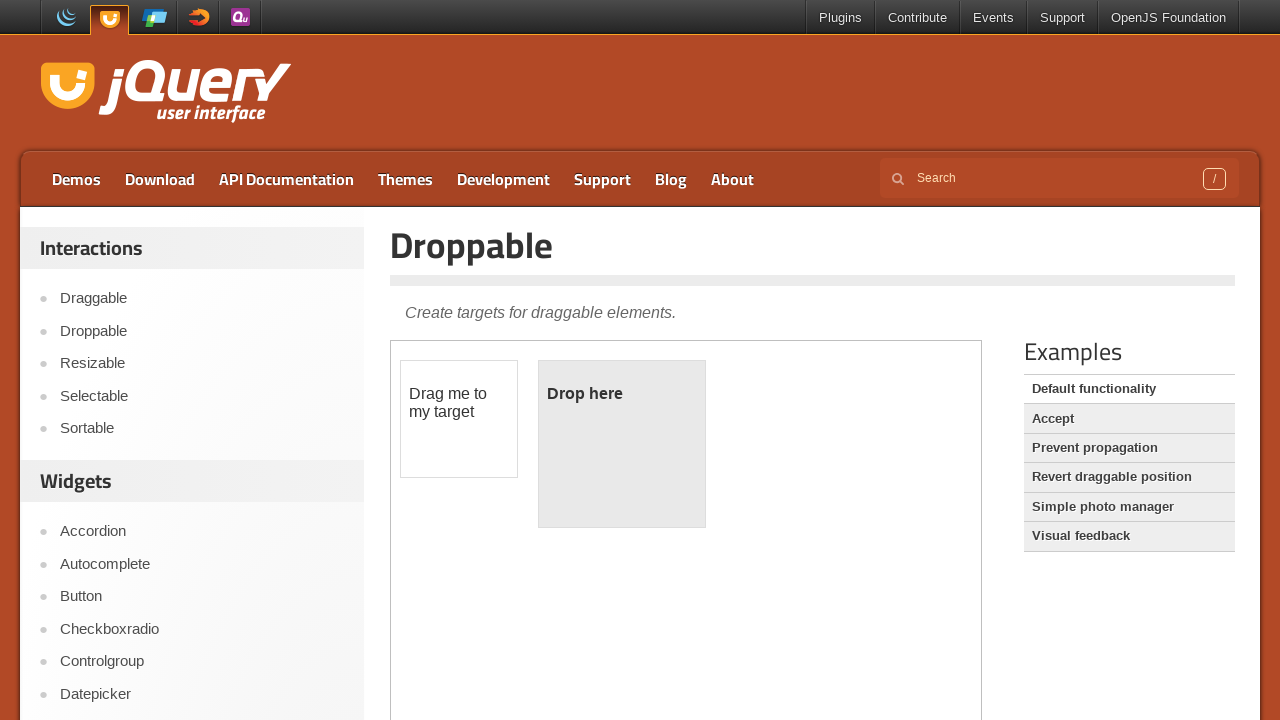

Located source element 'Drag me to my target'
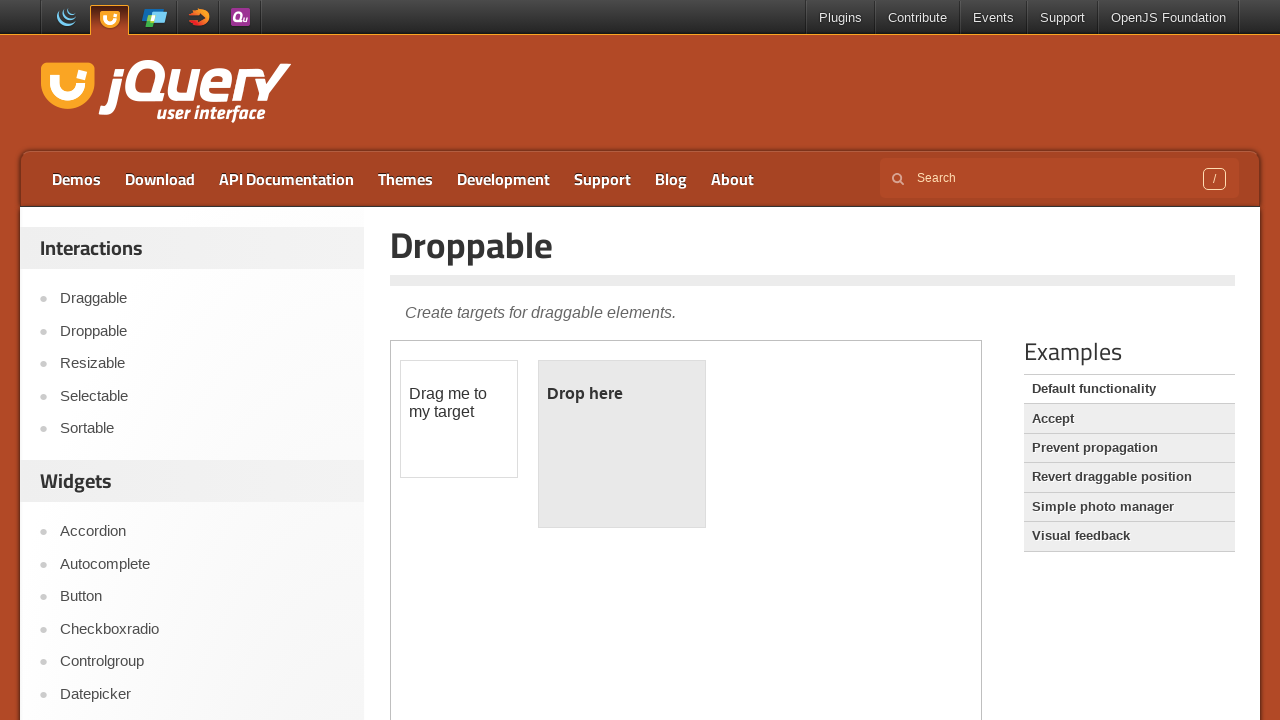

Located target drop zone with id 'droppable'
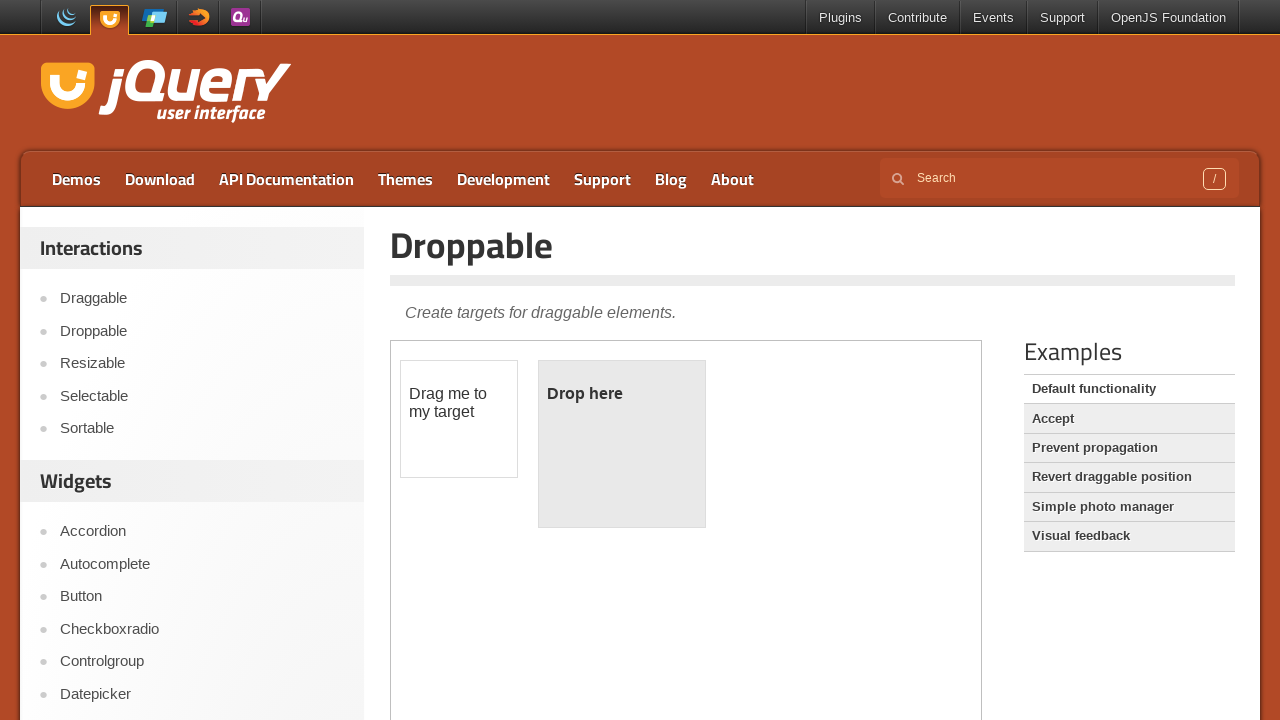

Dragged source element to target drop zone at (622, 444)
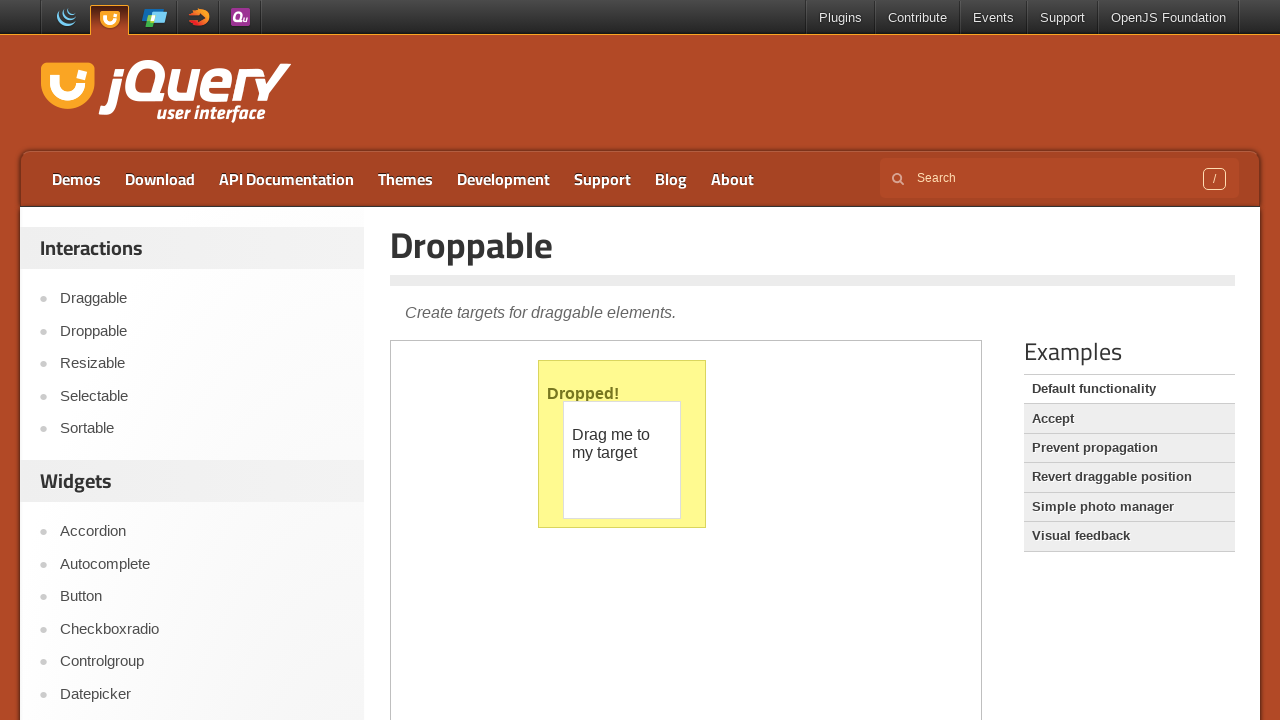

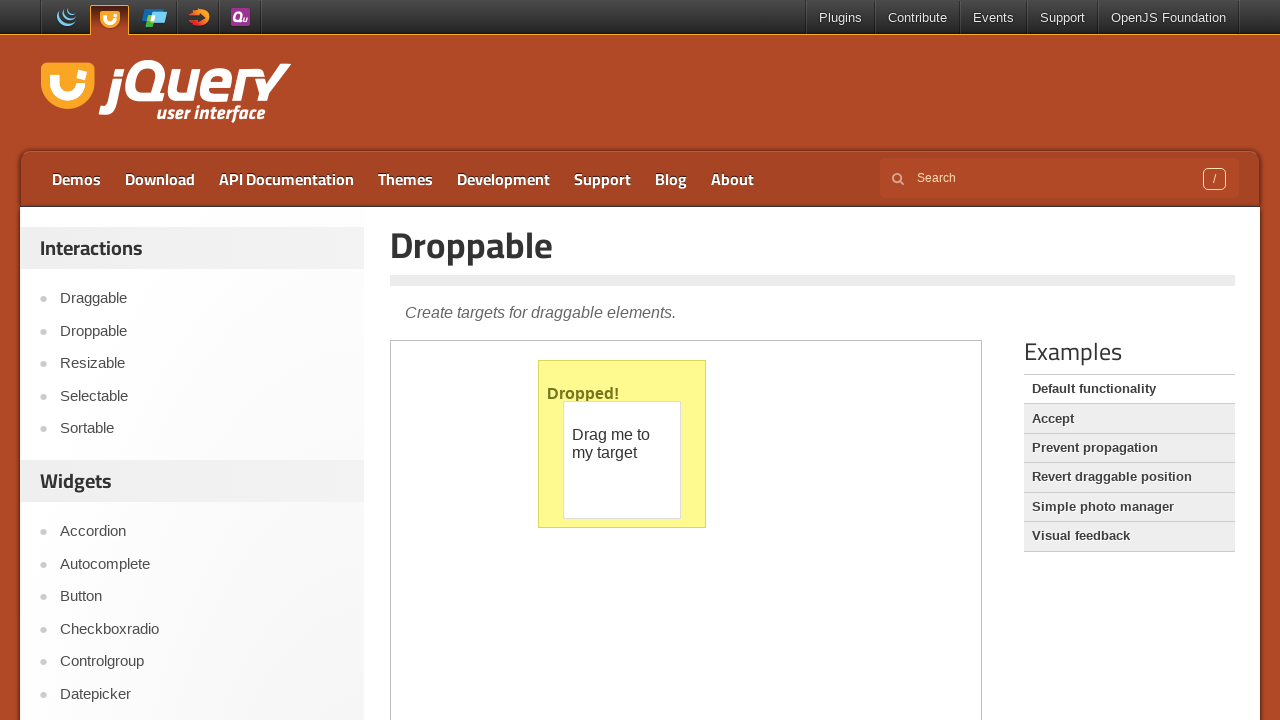